Switches to an iframe and performs a drag and drop operation between two elements

Starting URL: http://jqueryui.com/droppable/

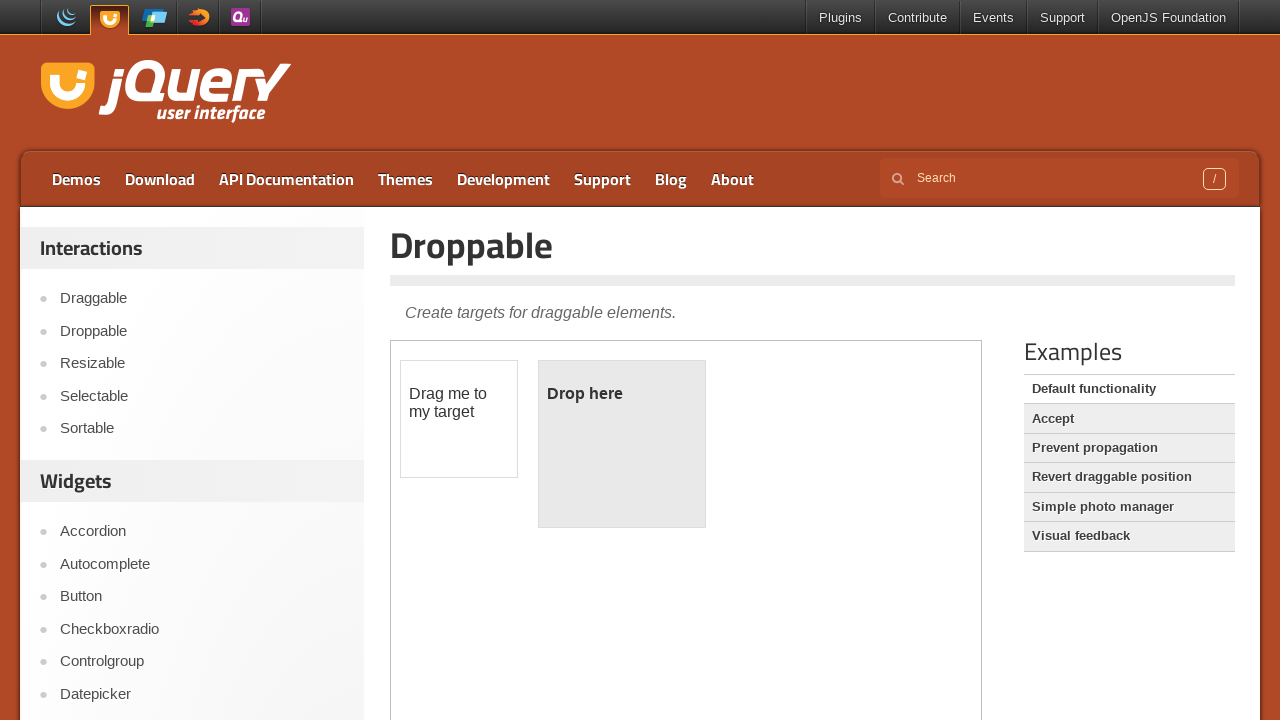

Located iframe with class 'demo-frame'
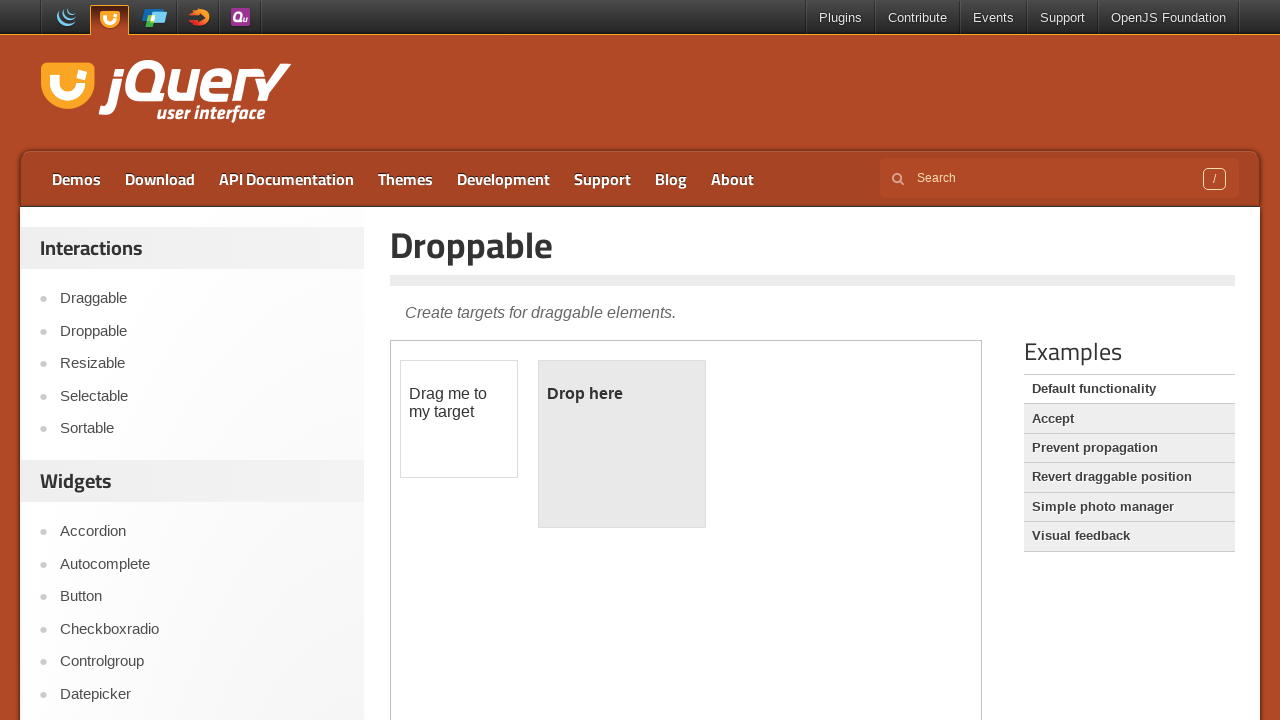

Located draggable element with id 'draggable' inside iframe
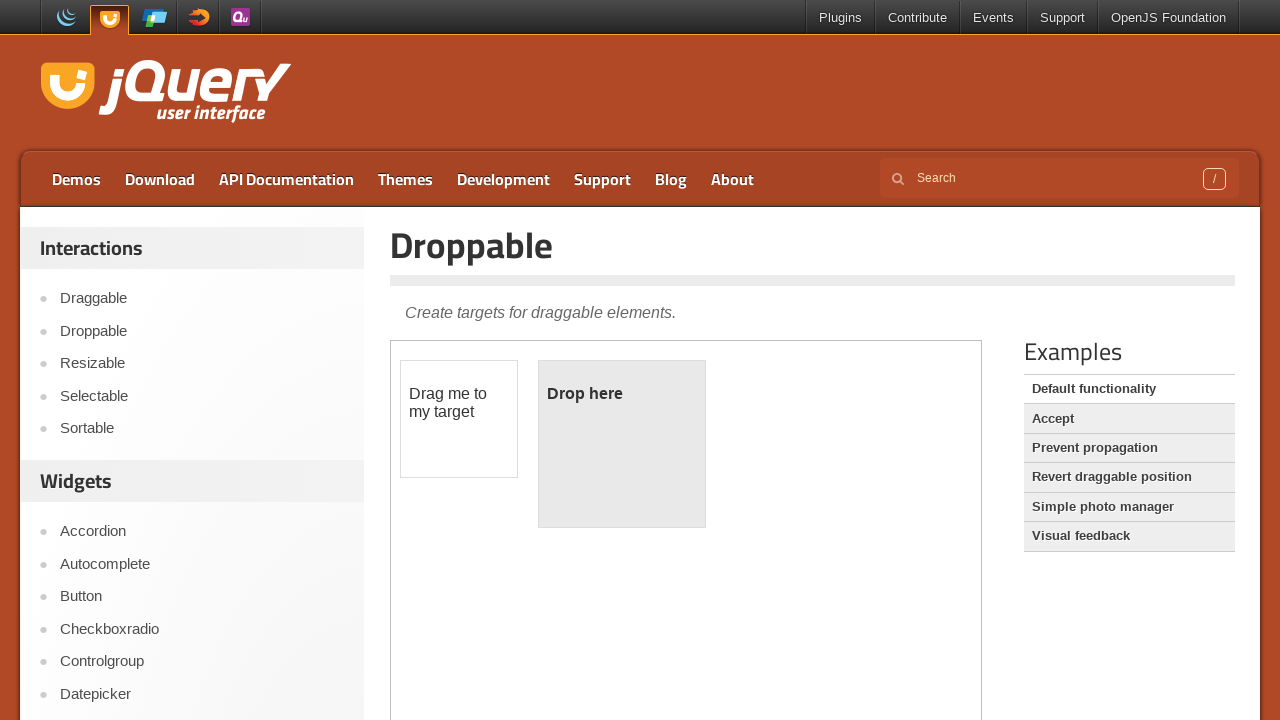

Clicked on draggable element at (459, 419) on iframe.demo-frame >> internal:control=enter-frame >> #draggable
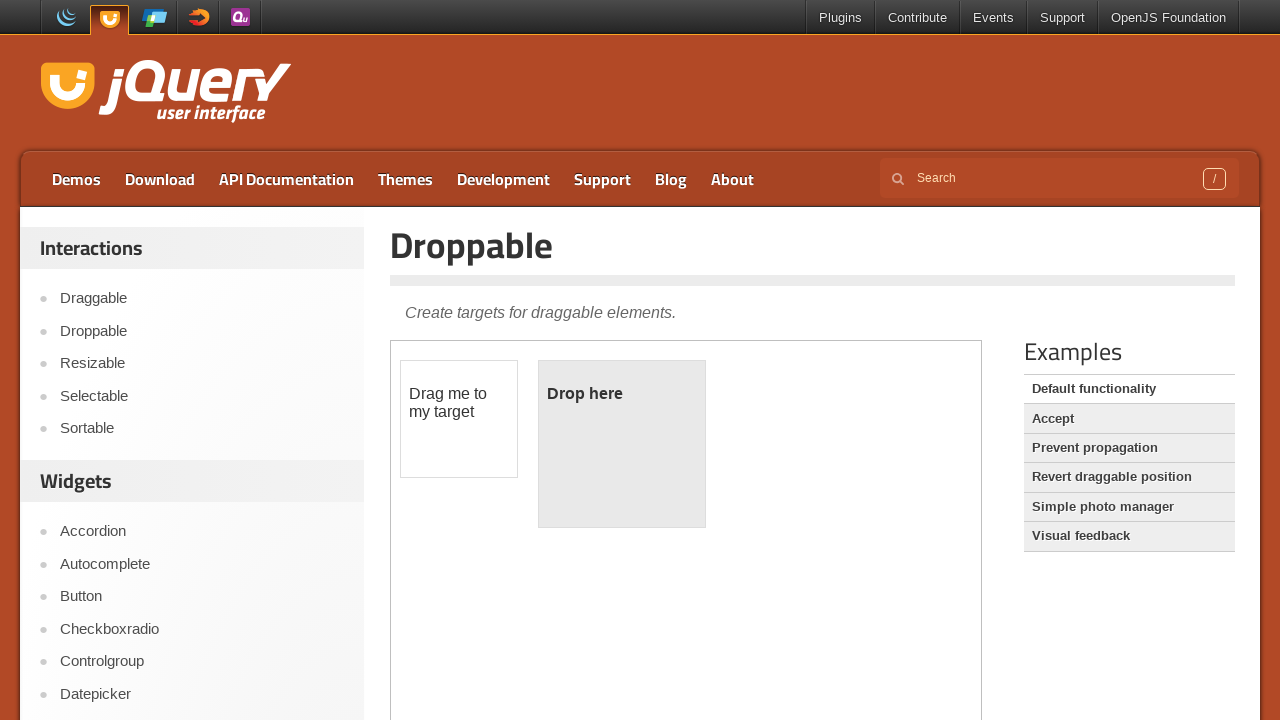

Located droppable element with id 'droppable' inside iframe
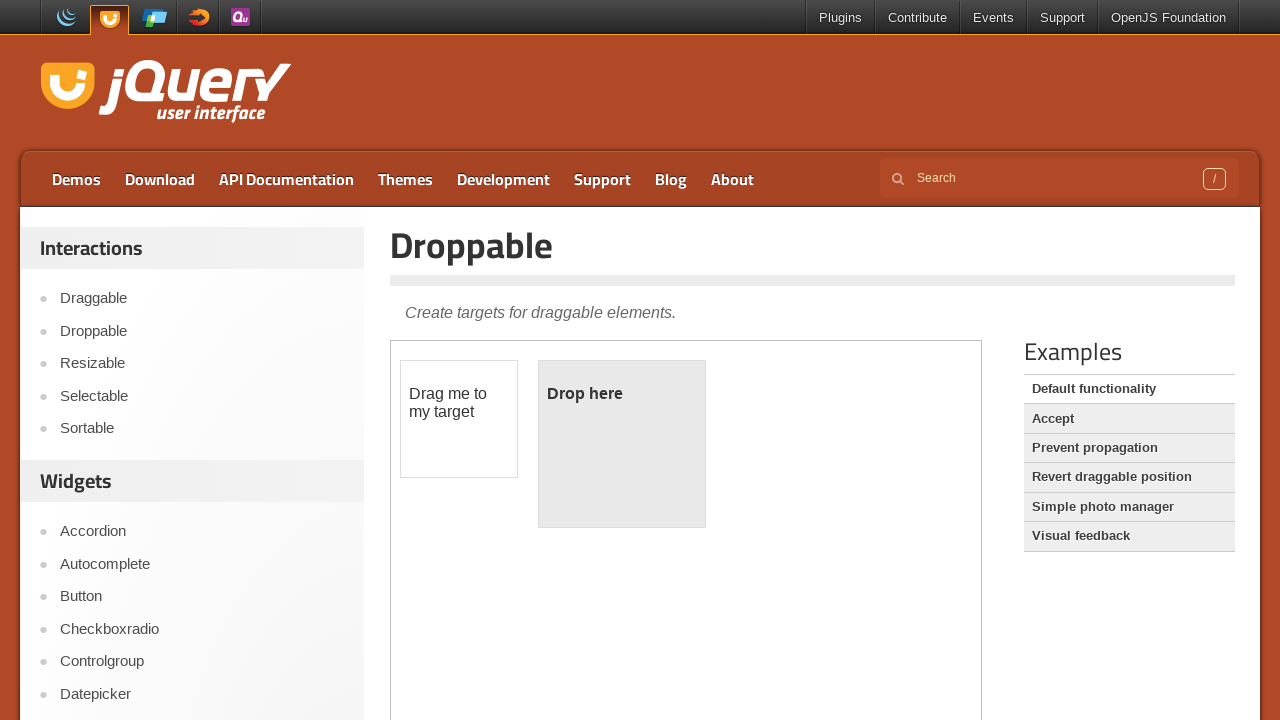

Dragged draggable element and dropped it on droppable element at (622, 444)
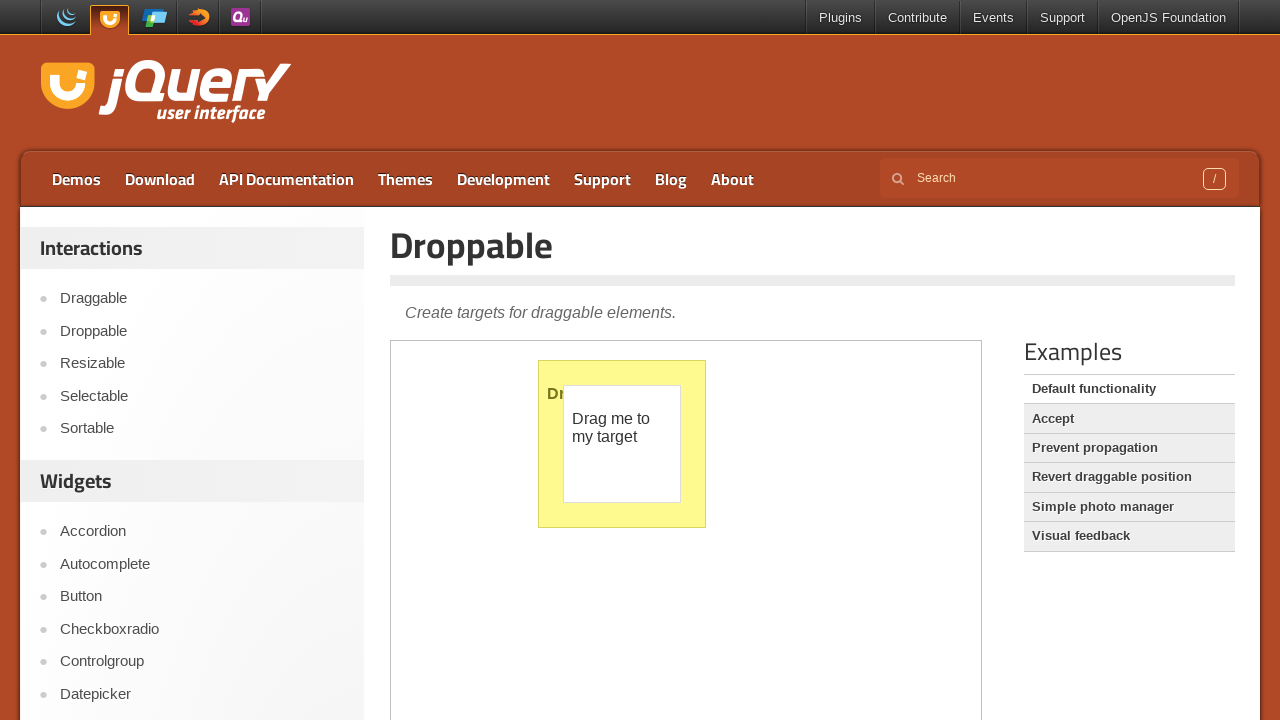

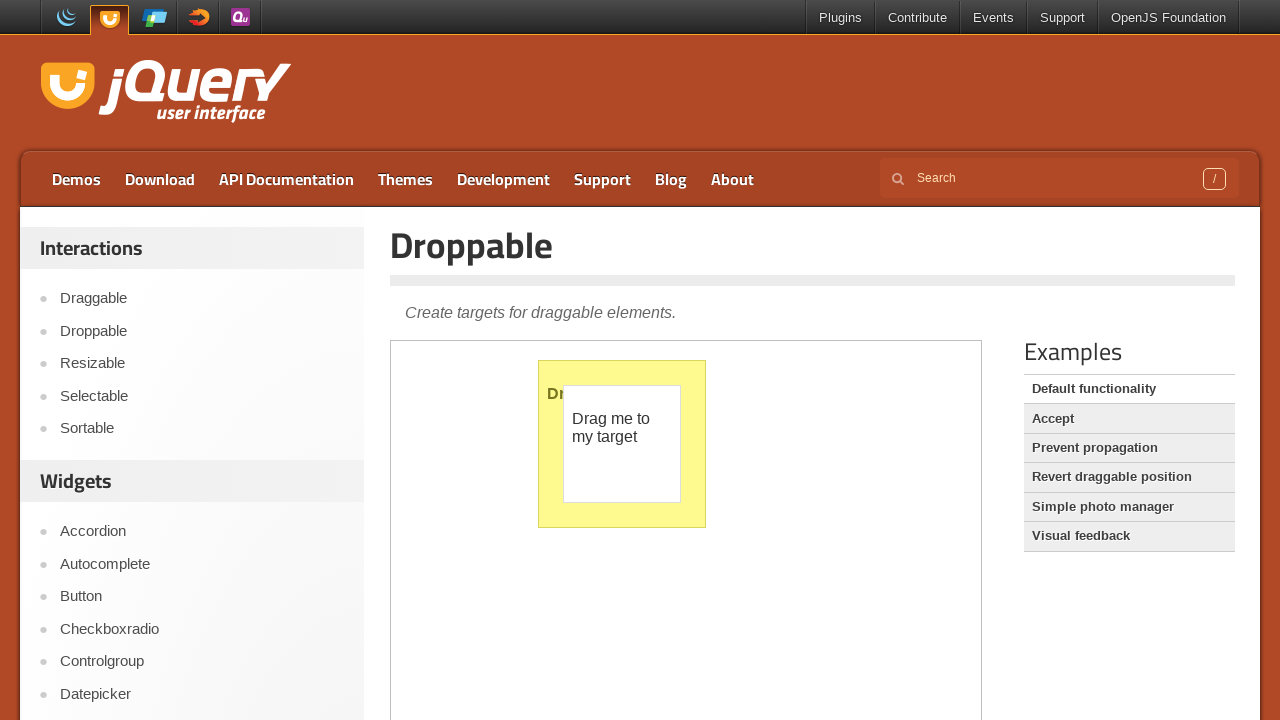